Navigates to the Test Automation Practice blog page and verifies it loads successfully

Starting URL: https://testautomationpractice.blogspot.com/

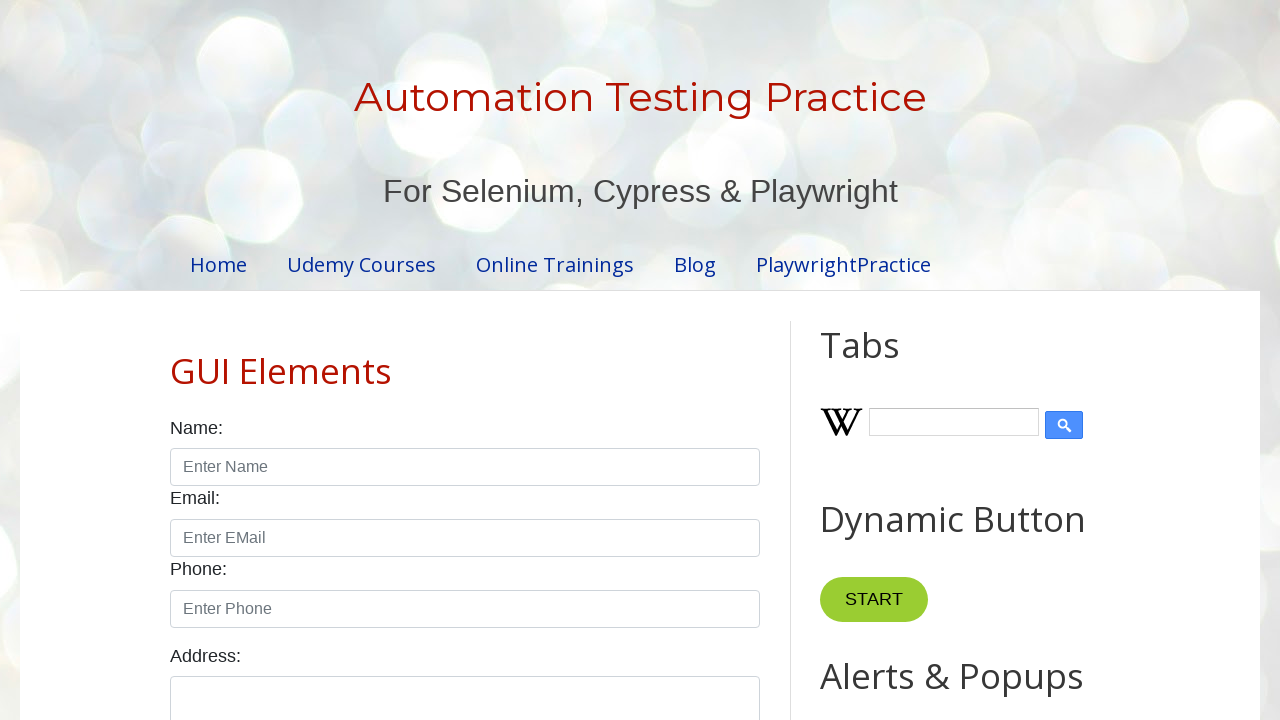

Navigated to Test Automation Practice blog page
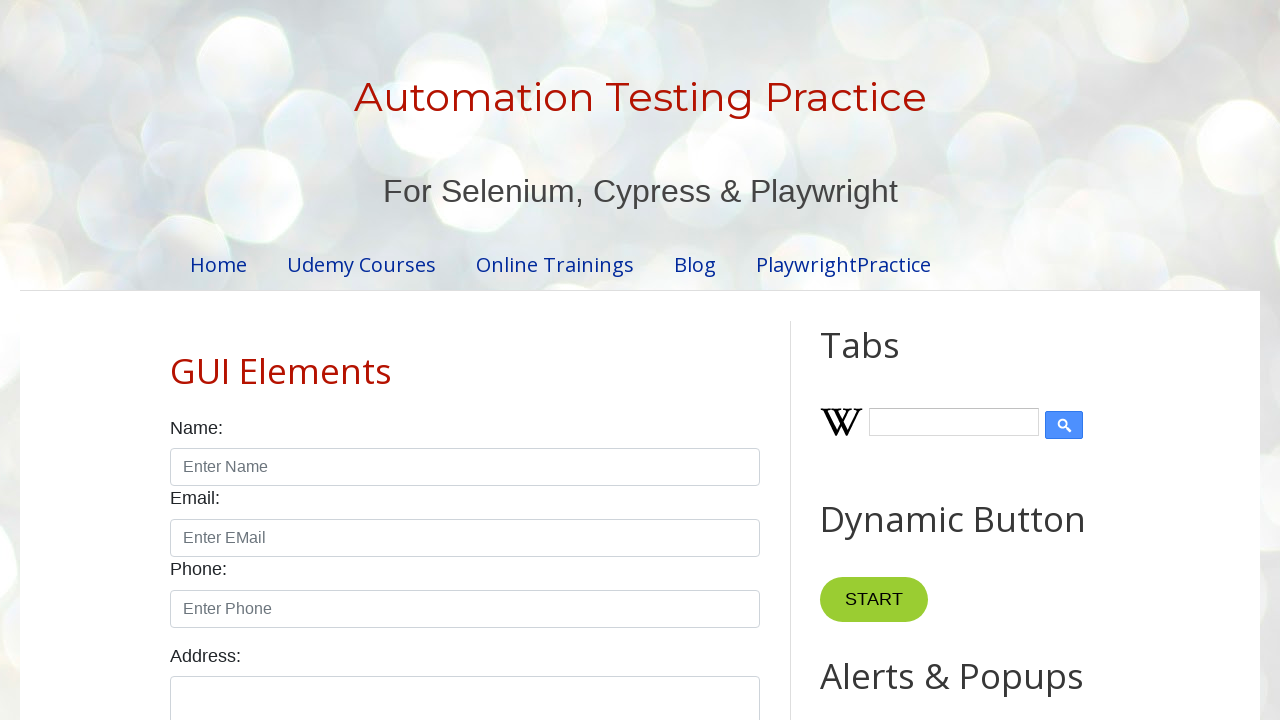

Page DOM content fully loaded
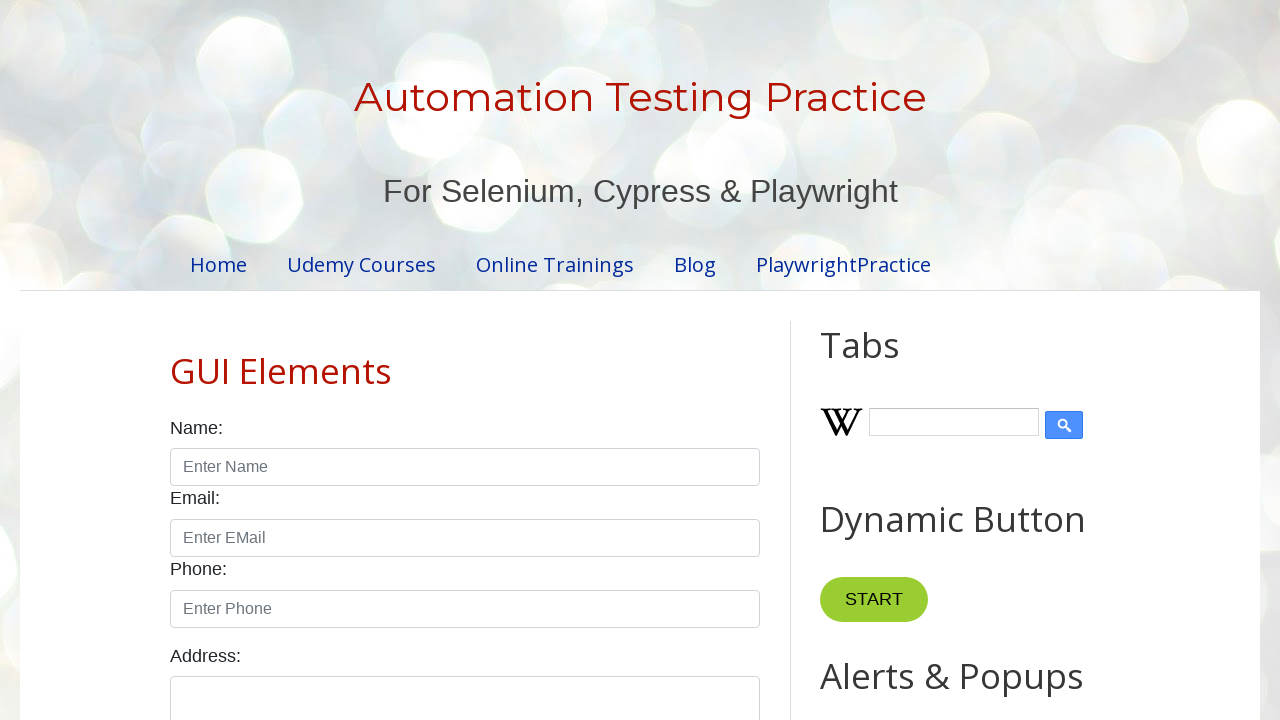

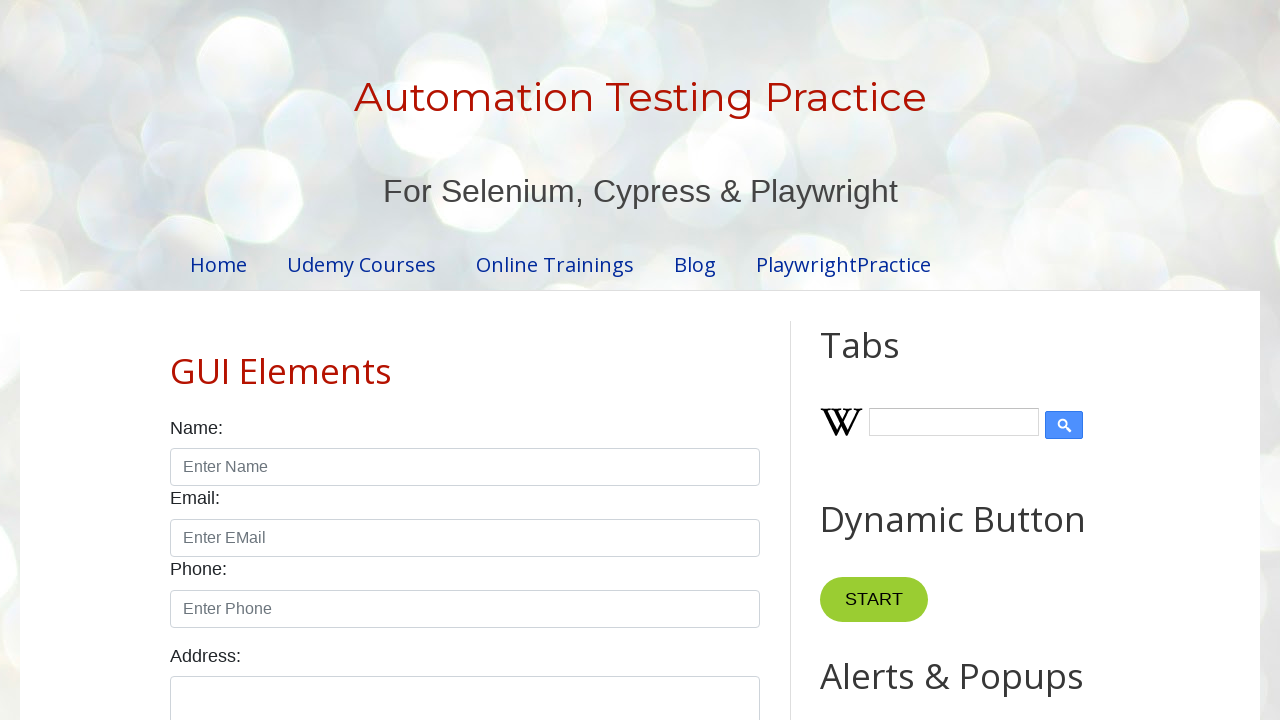